Tests the add/remove elements functionality by clicking the Add Element button to create a Delete button, then verifying and clicking the Delete button

Starting URL: https://the-internet.herokuapp.com/add_remove_elements/

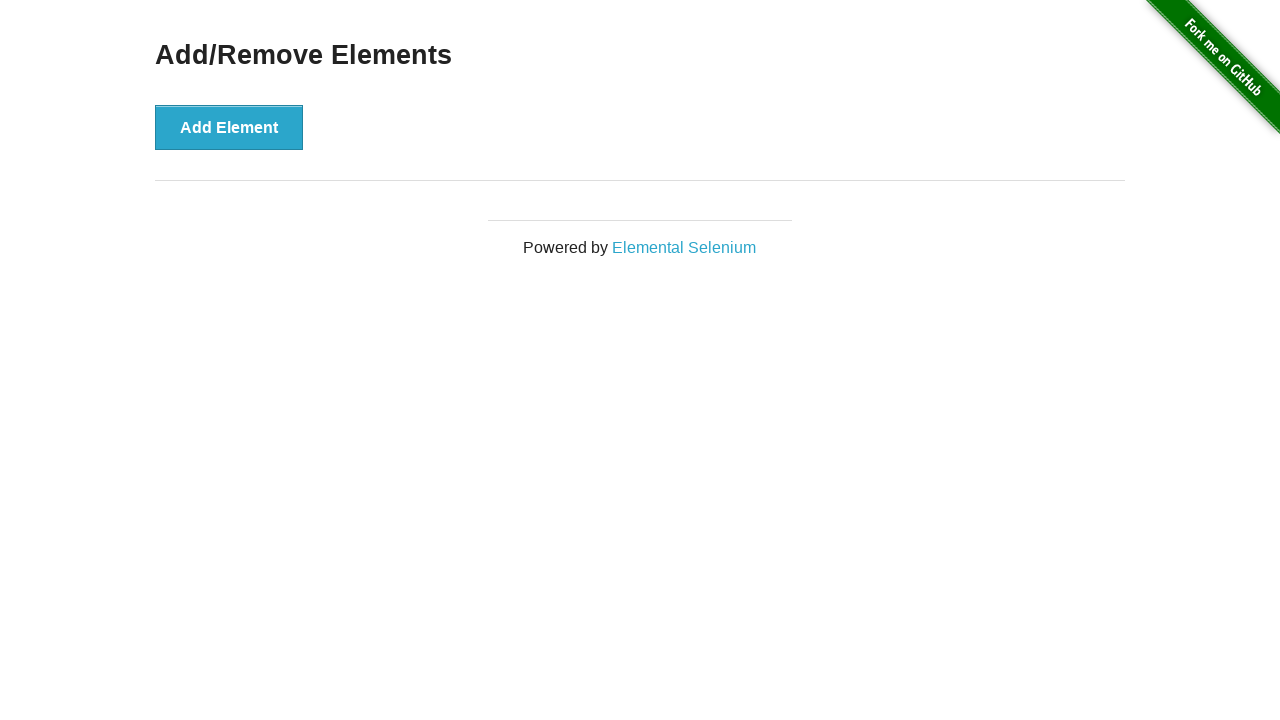

Clicked Add Element button to create a Delete button at (229, 127) on button[onclick='addElement()']
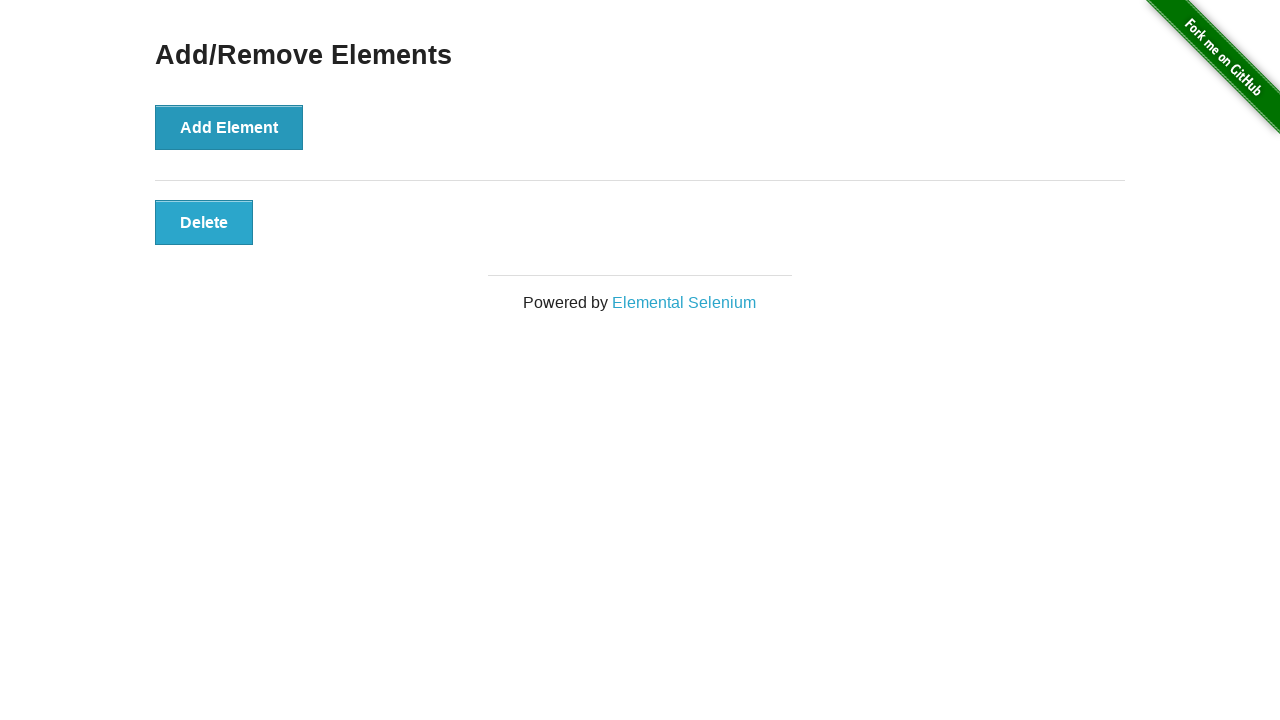

Delete button appeared and loaded
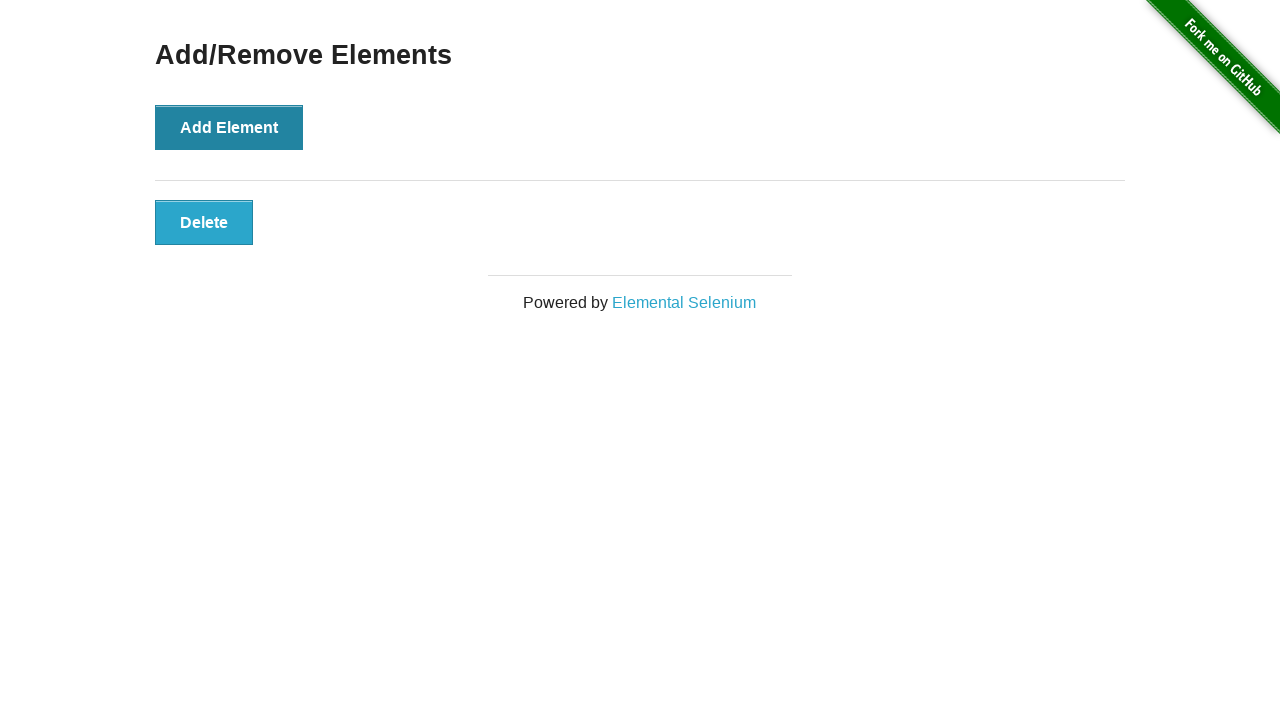

Verified Delete button is visible
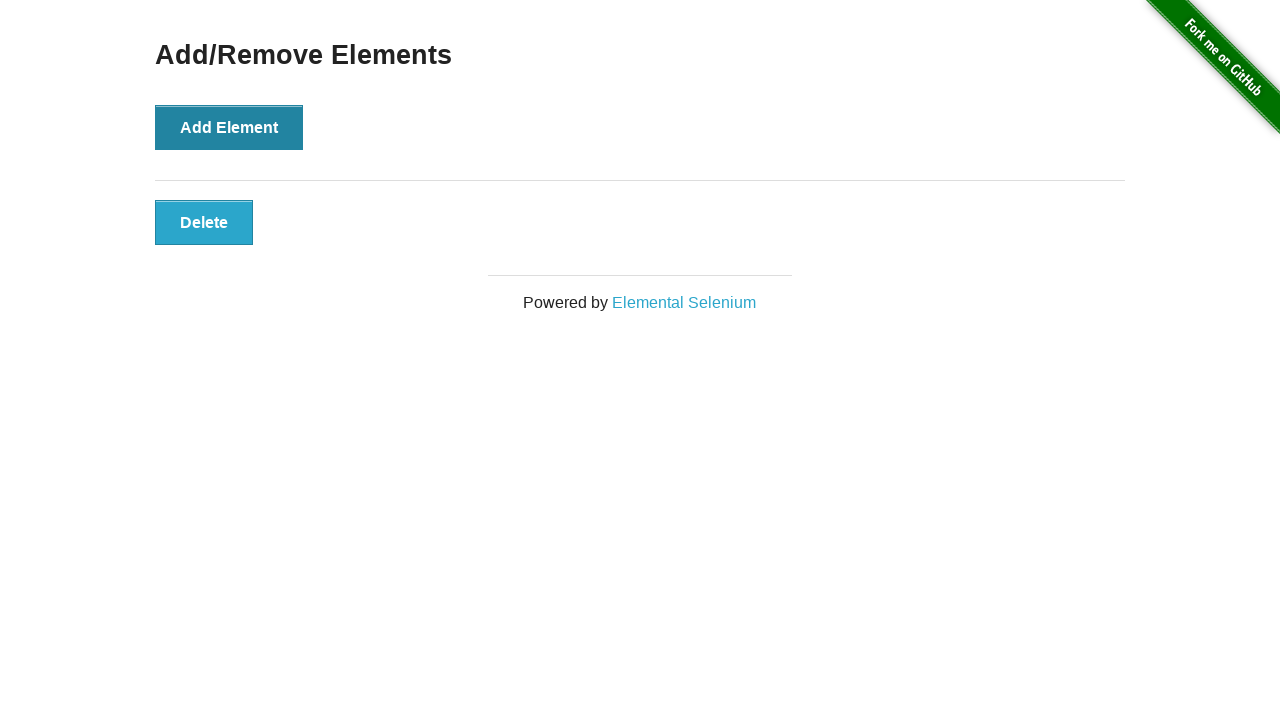

Clicked Delete button to remove the element at (204, 222) on button.added-manually
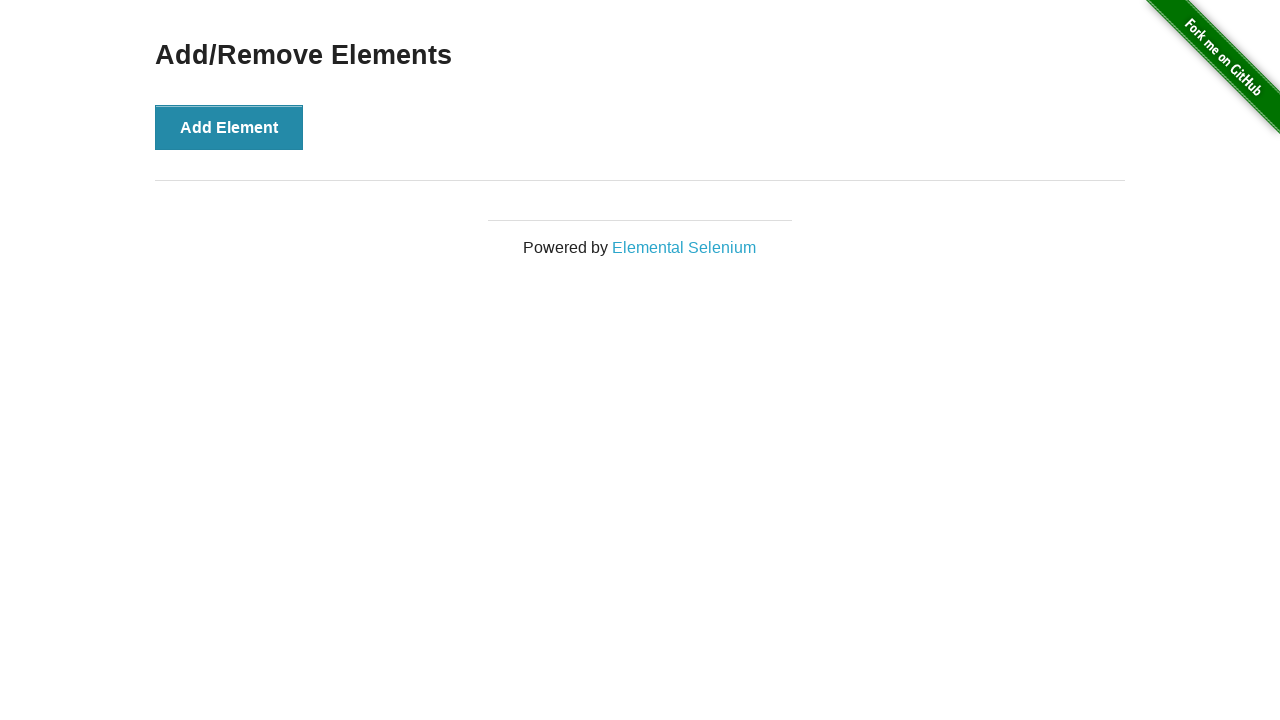

Verified Add/Remove Elements heading is still visible
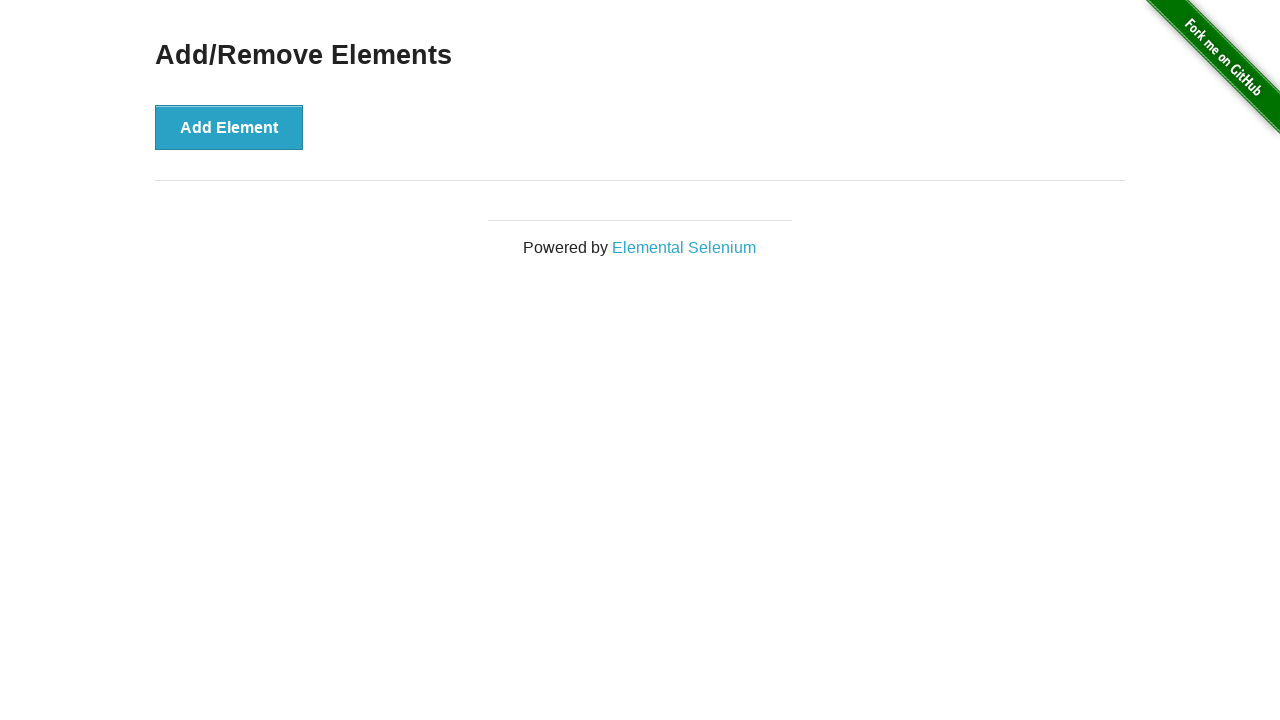

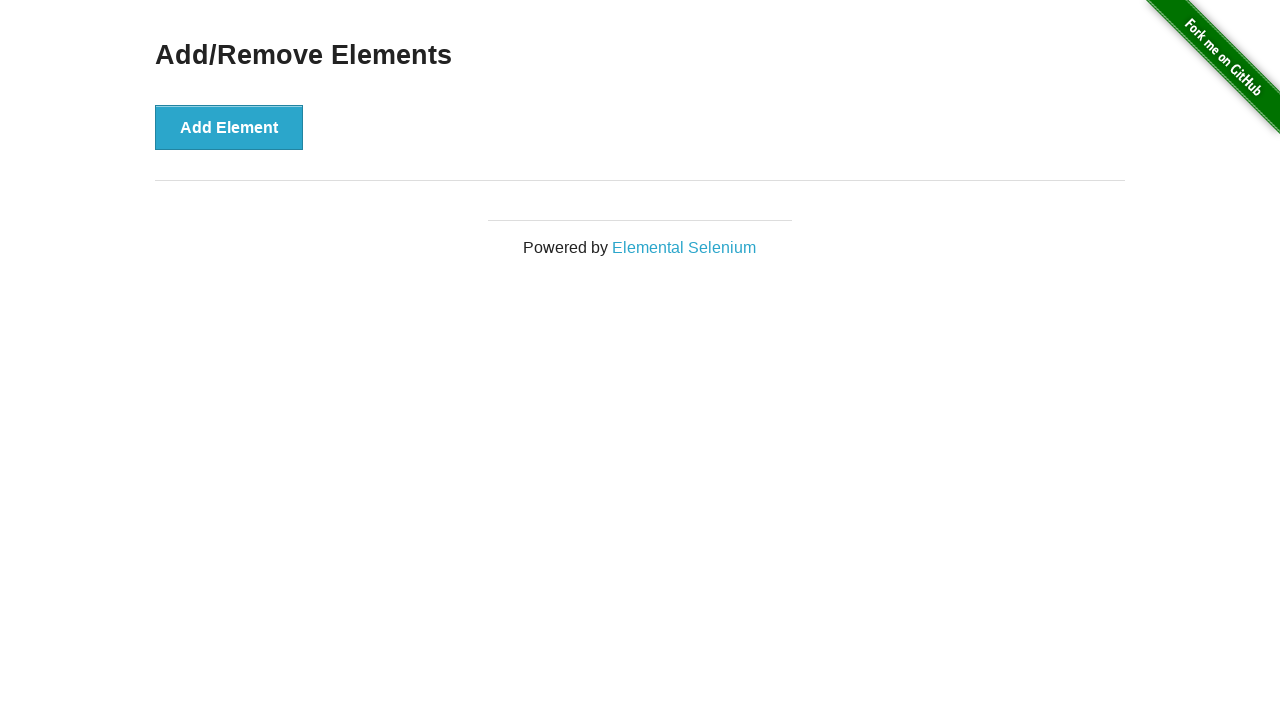